Tests checkbox functionality by finding all checkboxes on the page and clicking the one with value "option2".

Starting URL: https://rahulshettyacademy.com/AutomationPractice/

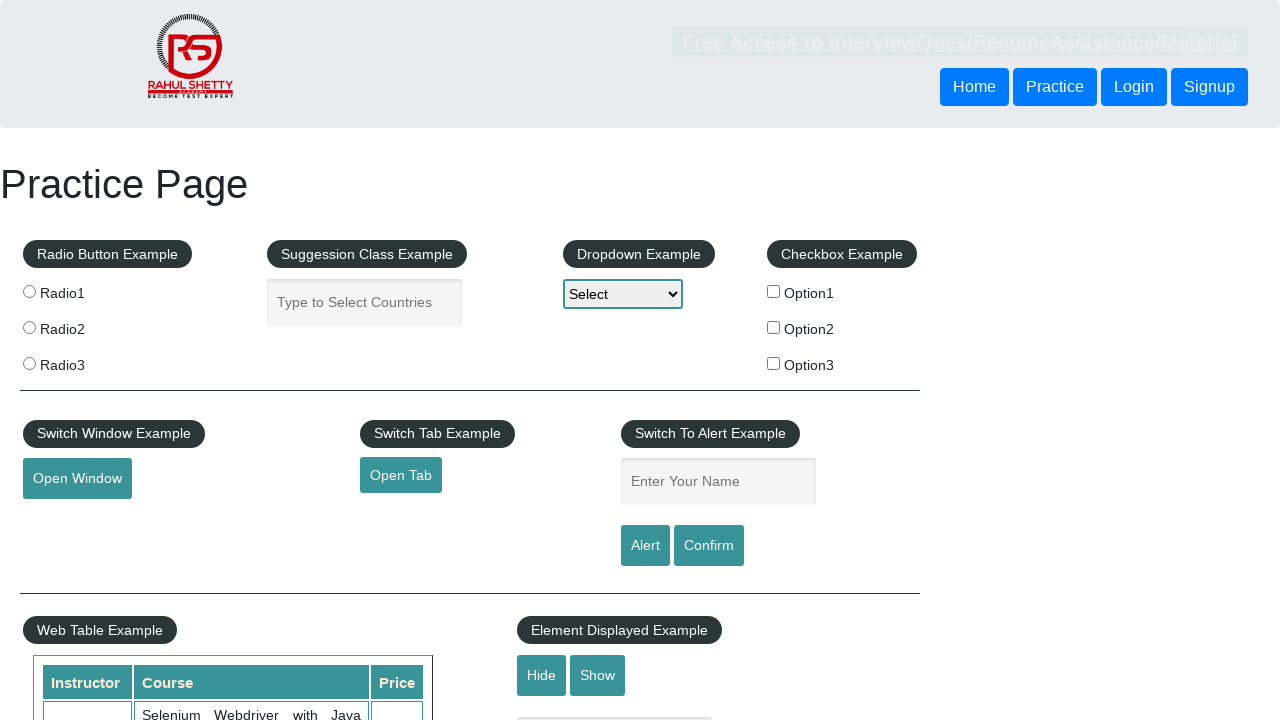

Waited for checkboxes to load on the page
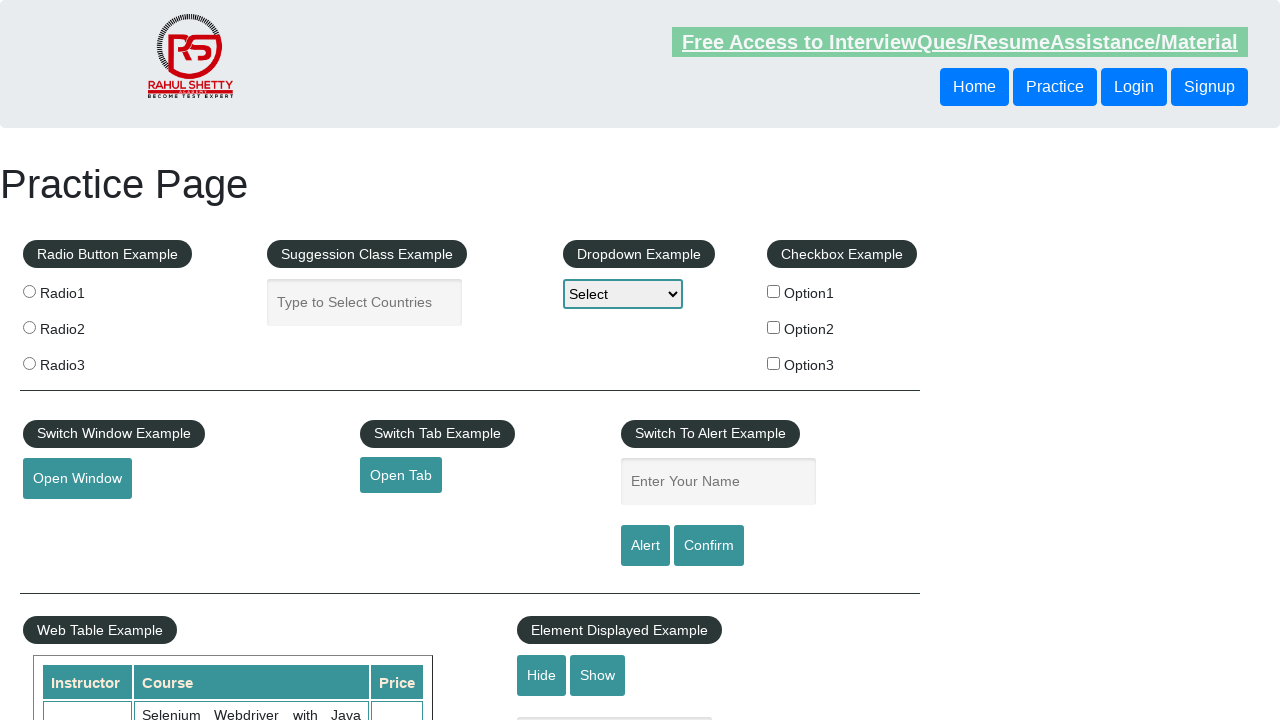

Located all checkboxes on the page
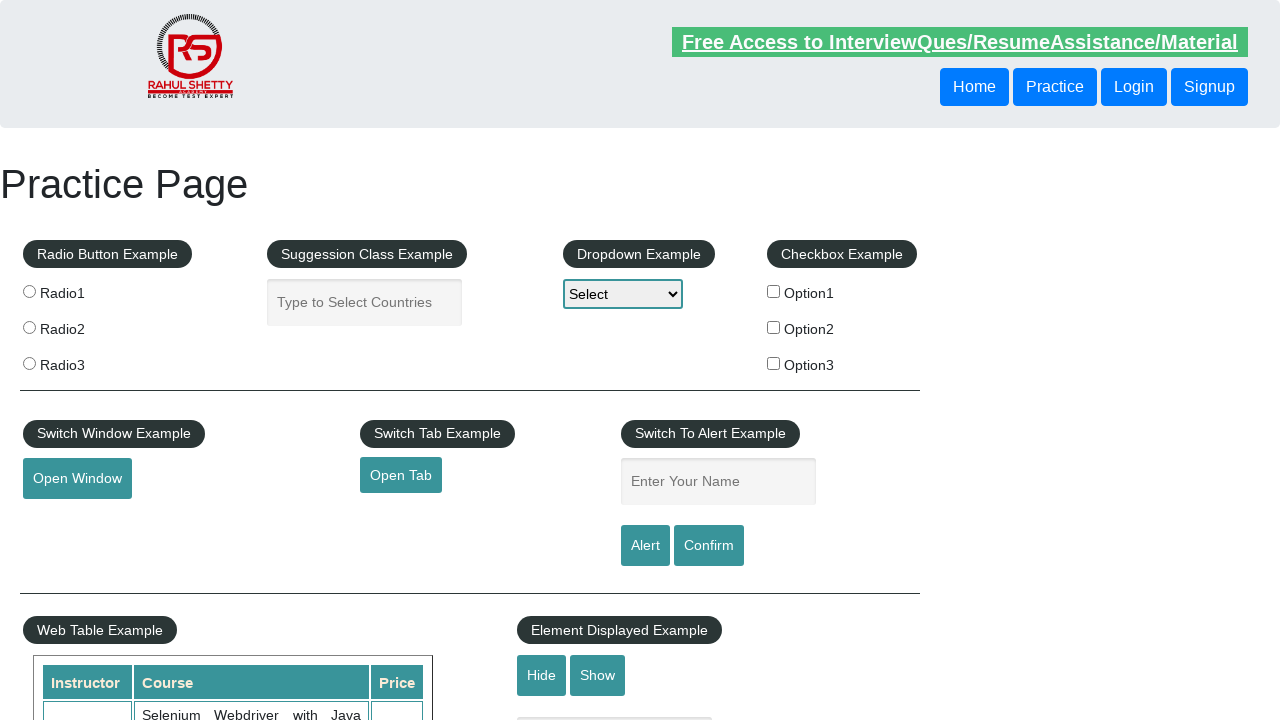

Found 3 checkboxes on the page
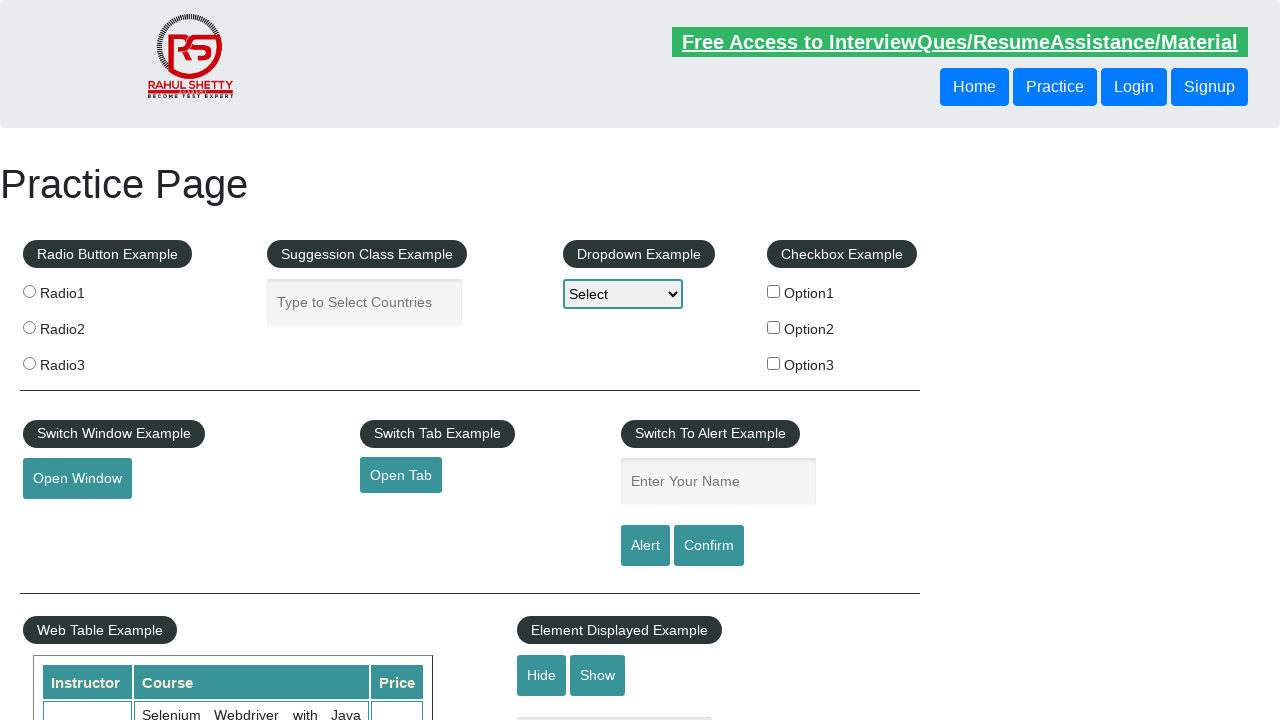

Clicked the checkbox with value 'option2' at (774, 327) on input[type='checkbox'] >> nth=1
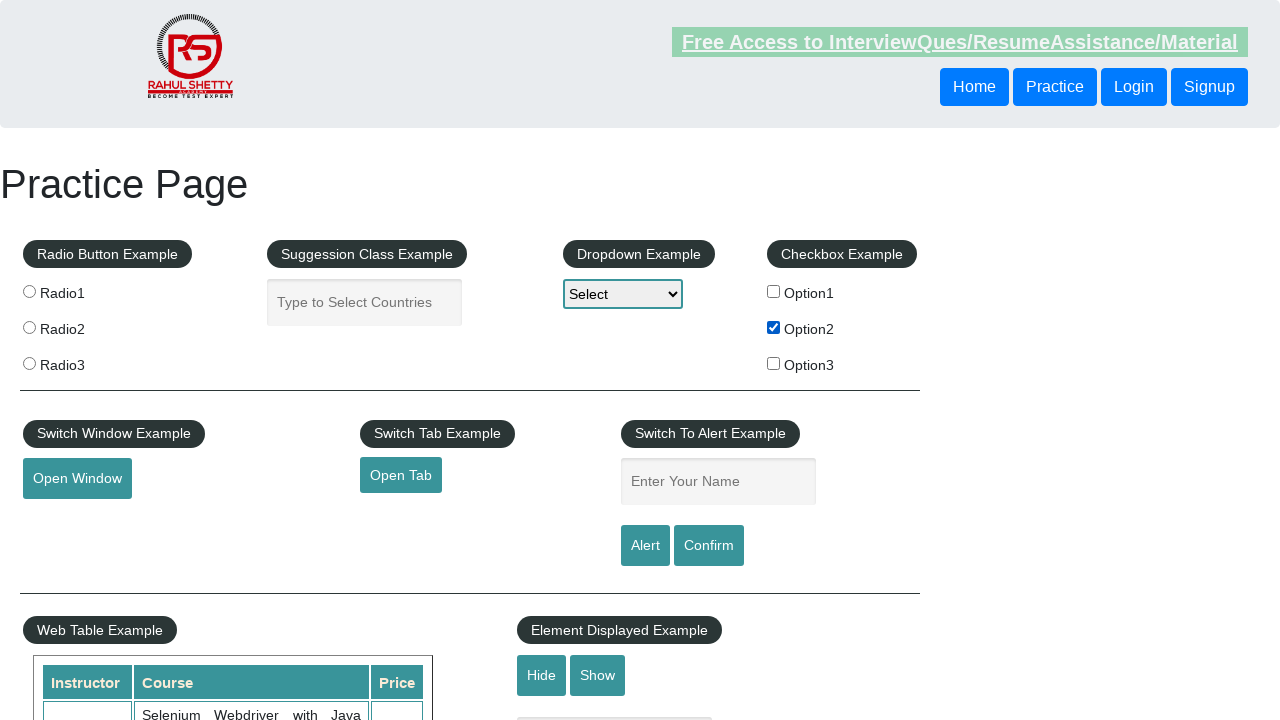

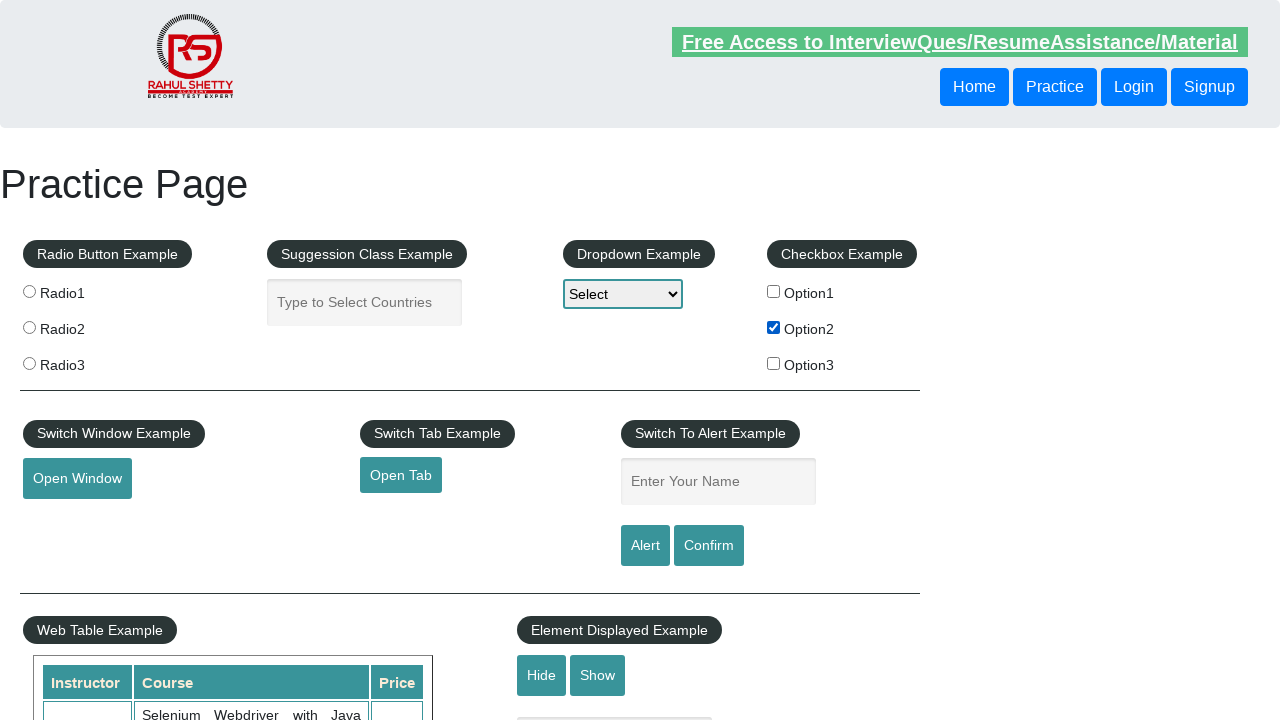